Tests adding a single todo item to the list and verifies it appears correctly

Starting URL: https://todomvc.com/examples/react/dist/

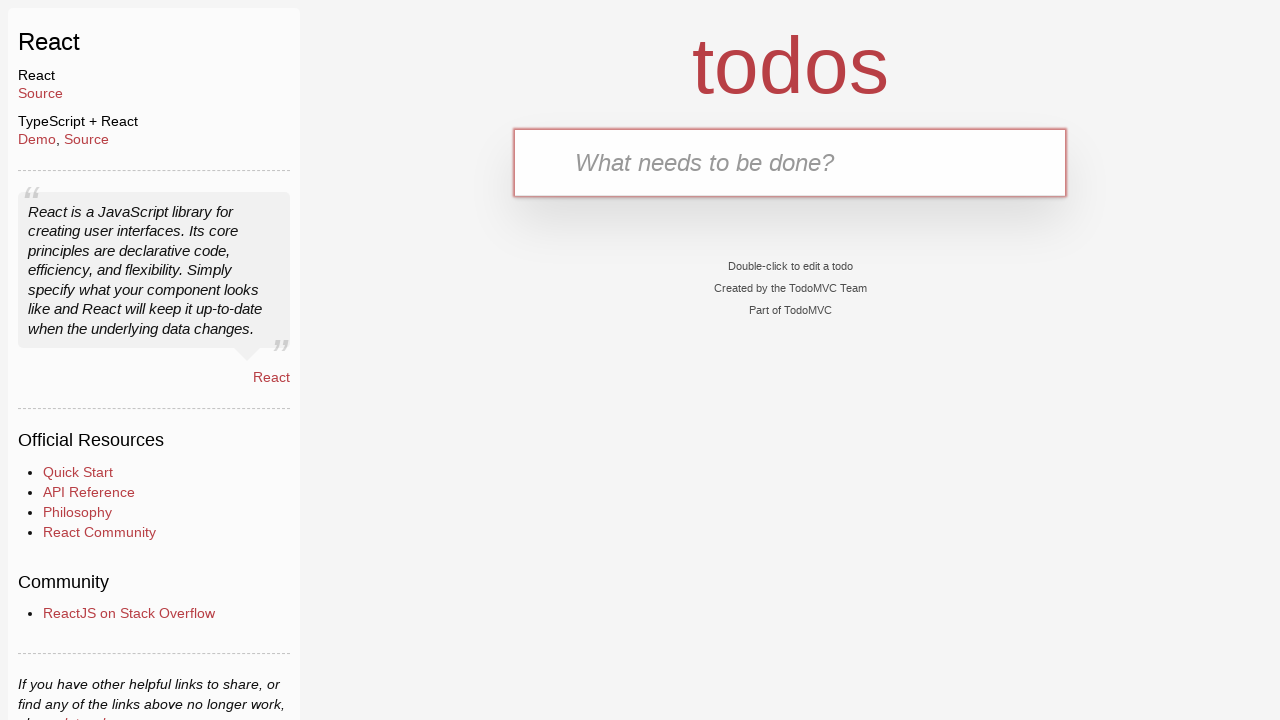

Filled todo input field with 'Buy Sweets' on .new-todo
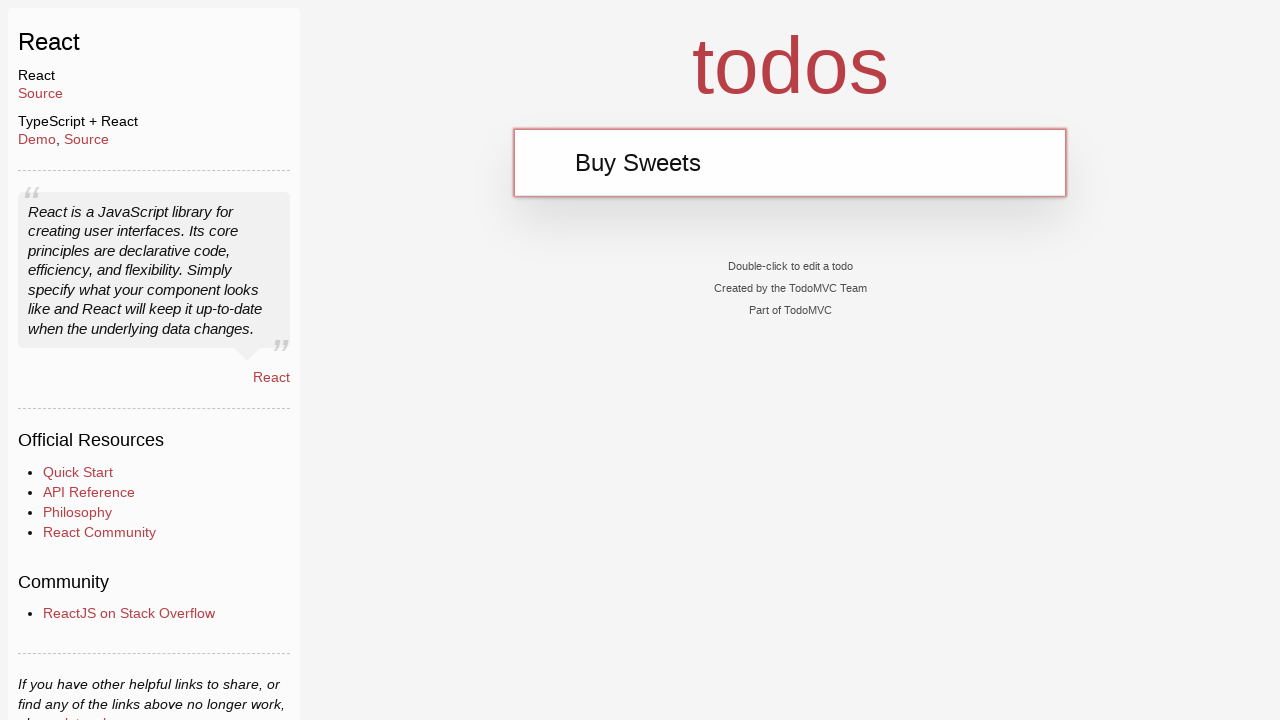

Pressed Enter to add todo item on .new-todo
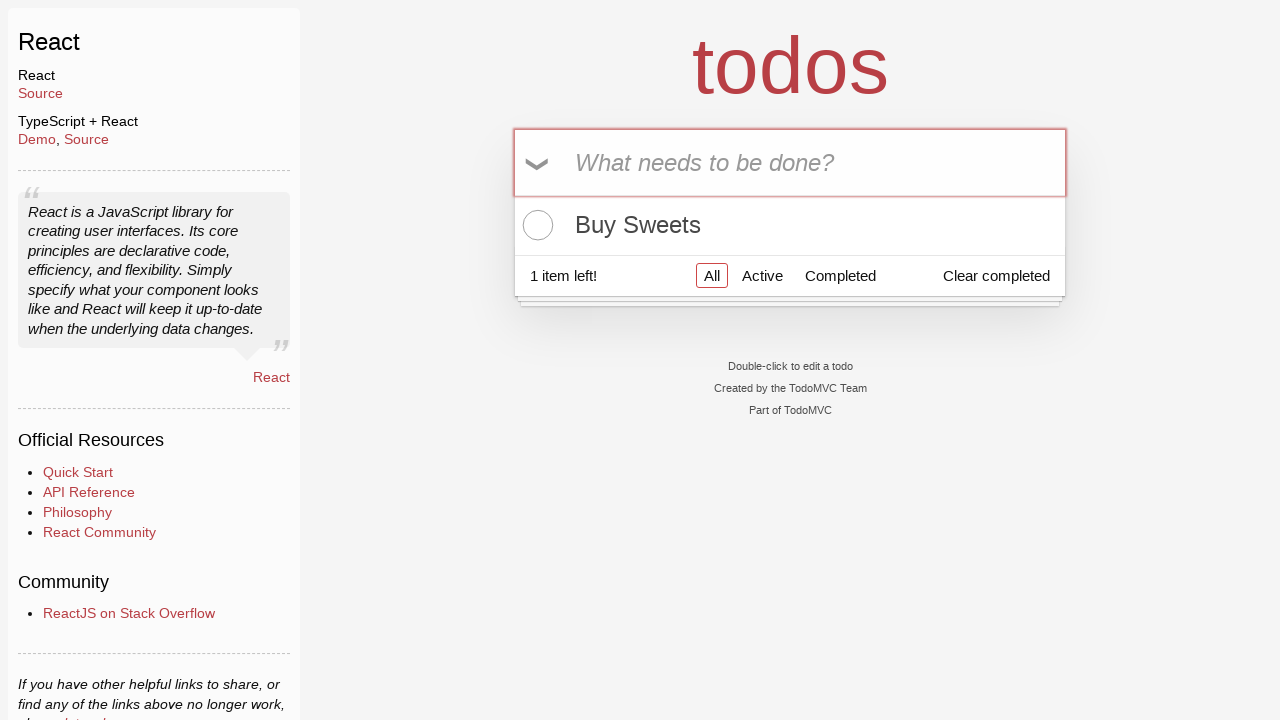

Todo list item appeared
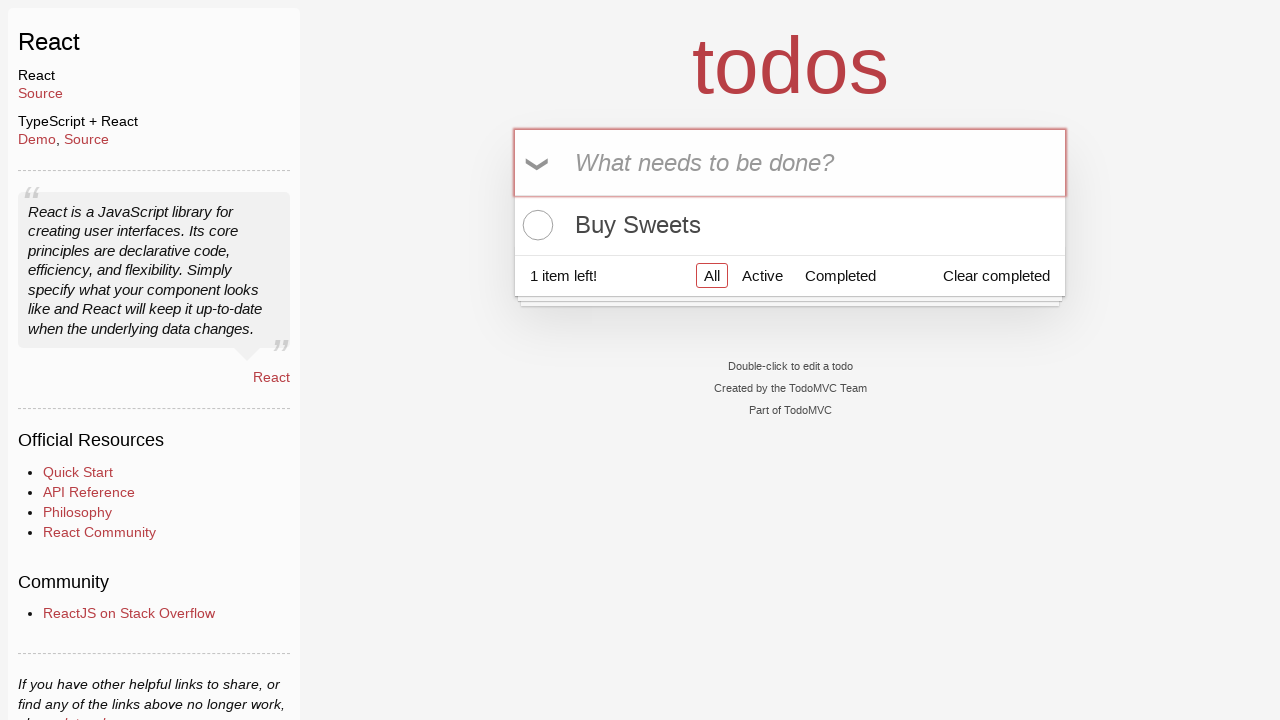

Located first todo item label
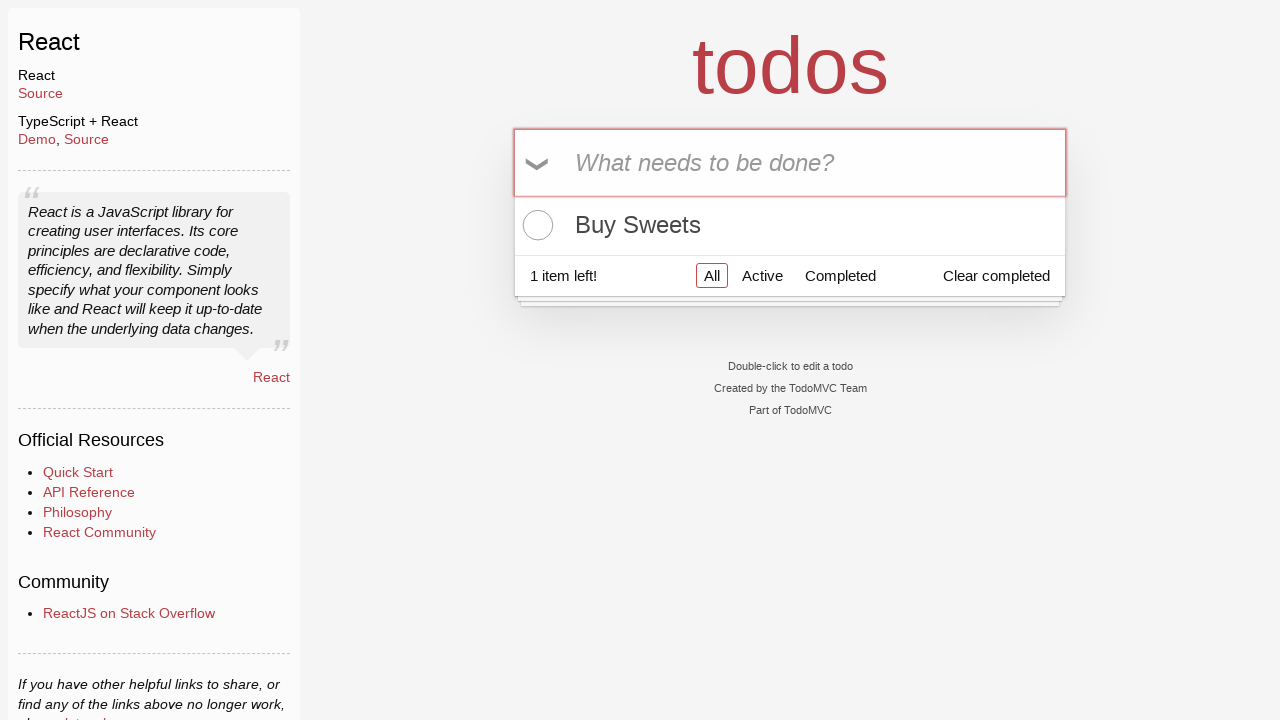

Verified first todo item displays 'Buy Sweets' correctly
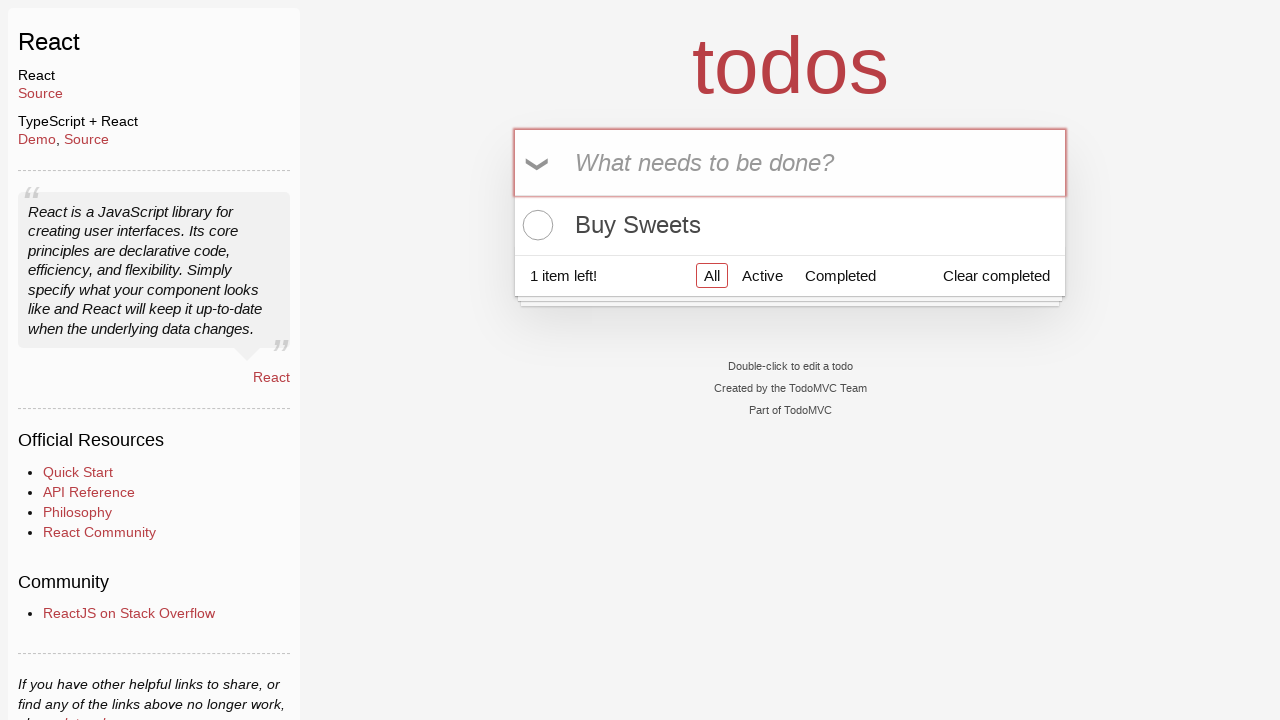

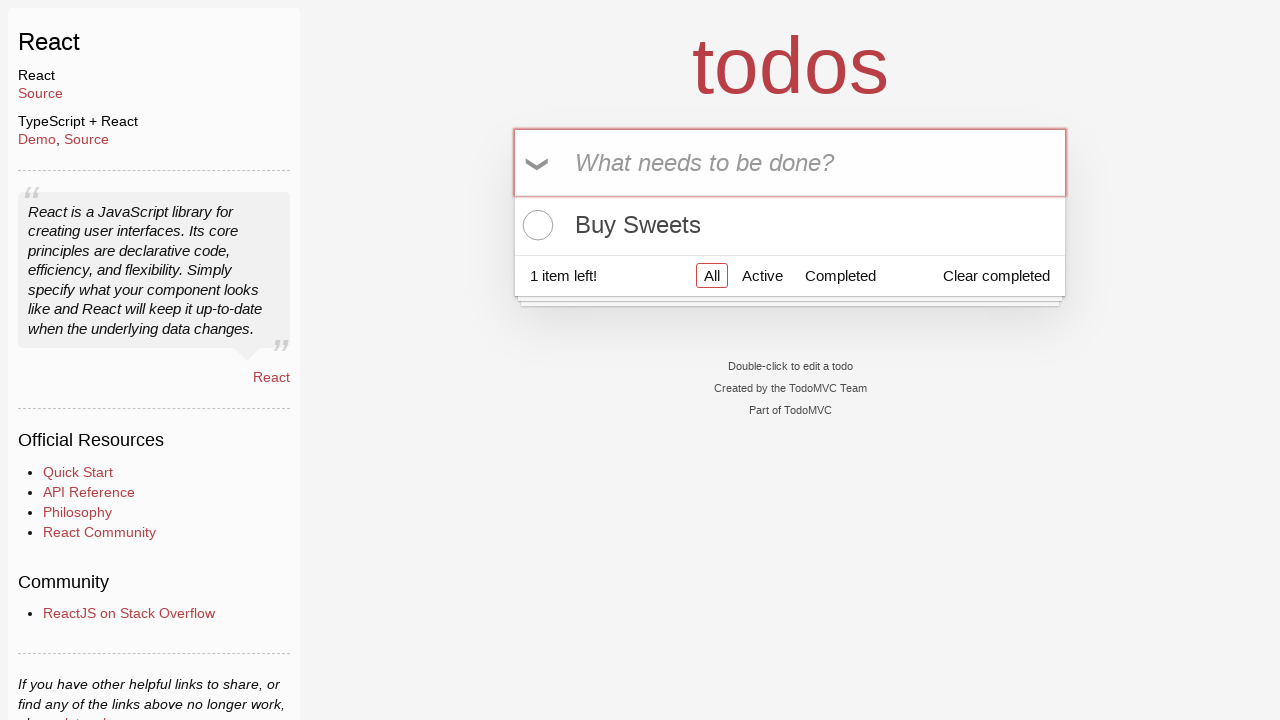